Tests adding specific items (Beetroot, Tomato, Capsicum) to the shopping cart by iterating through the product list and clicking the ADD TO CART button for matching products.

Starting URL: https://rahulshettyacademy.com/seleniumPractise/#/

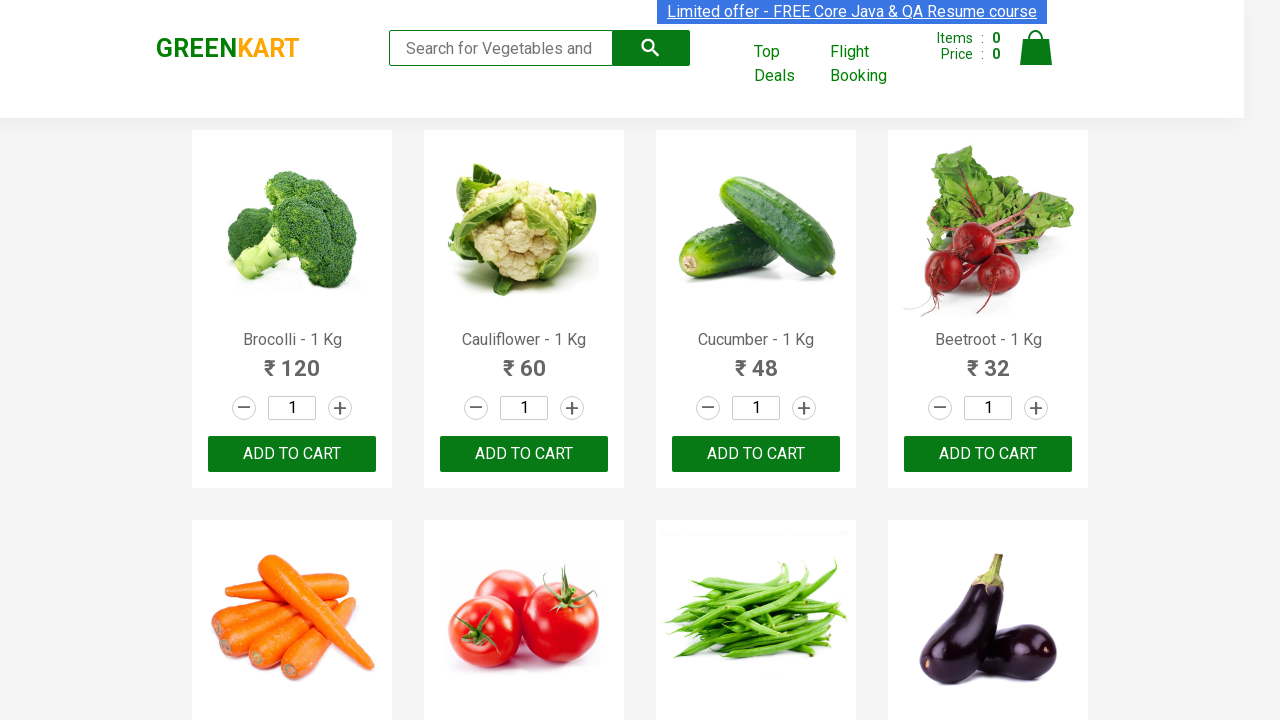

Waited for product list to load
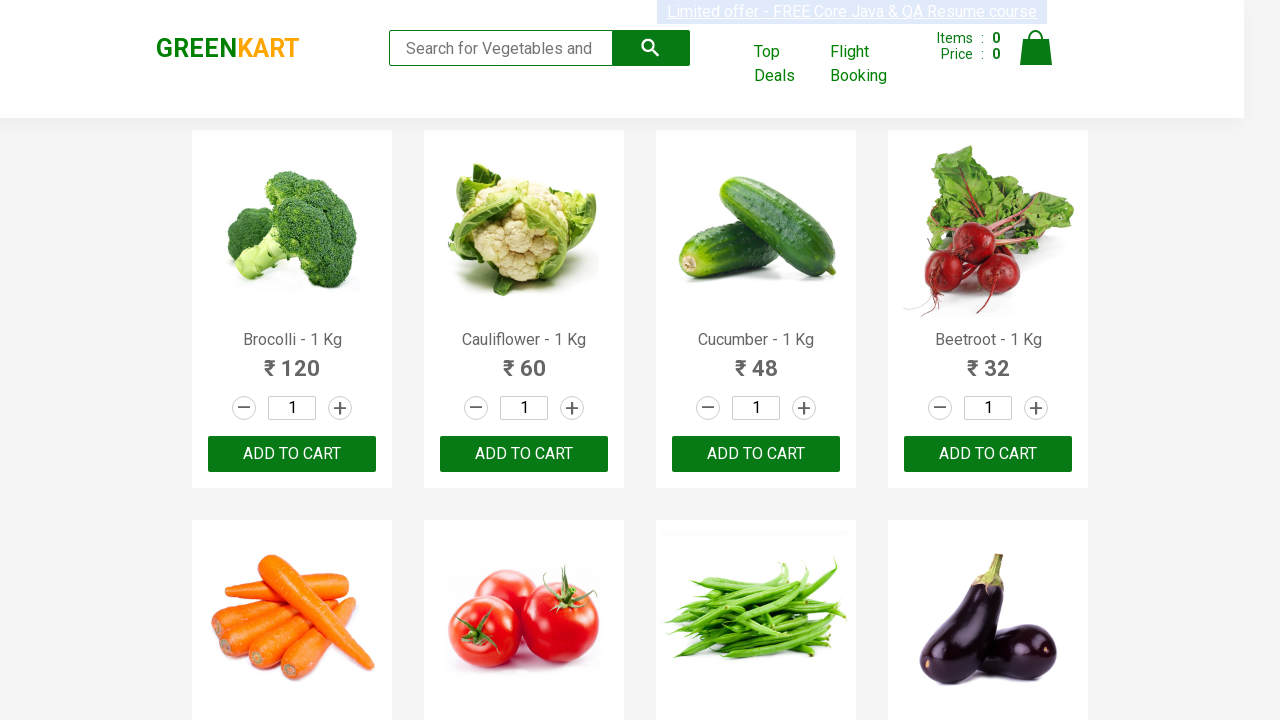

Retrieved all product name elements from the page
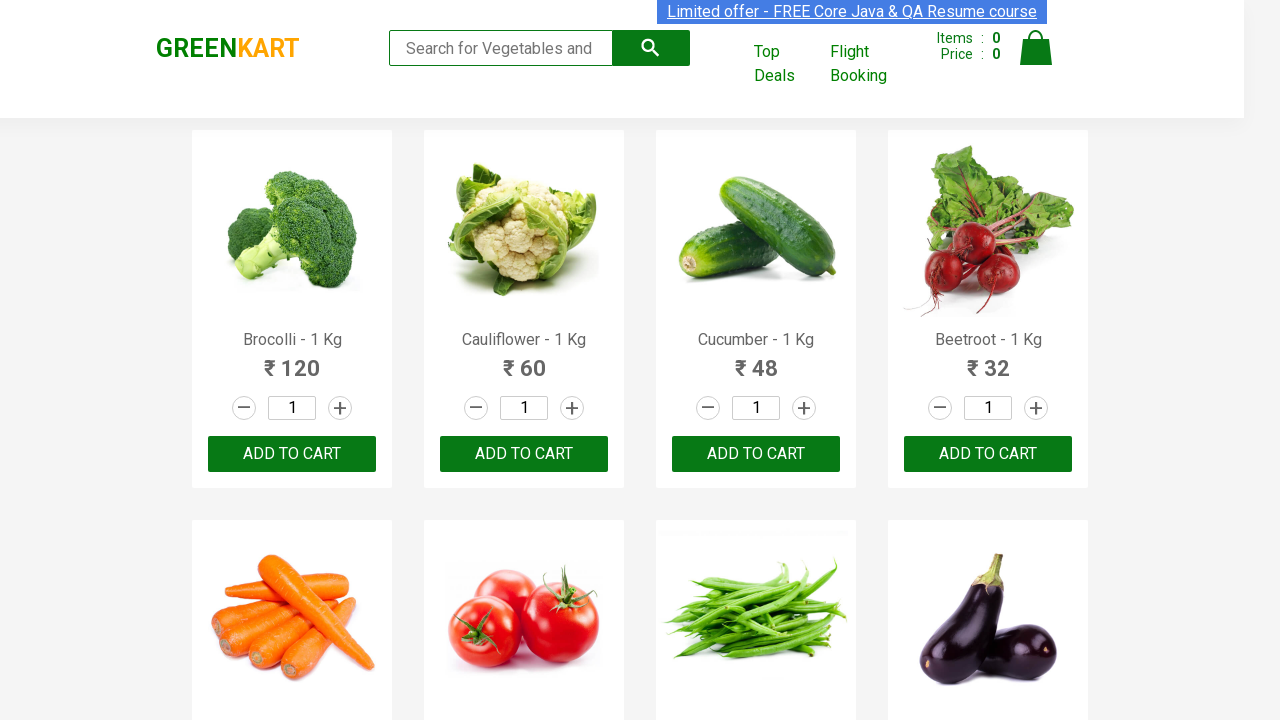

Retrieved product name: Brocolli - 1 Kg
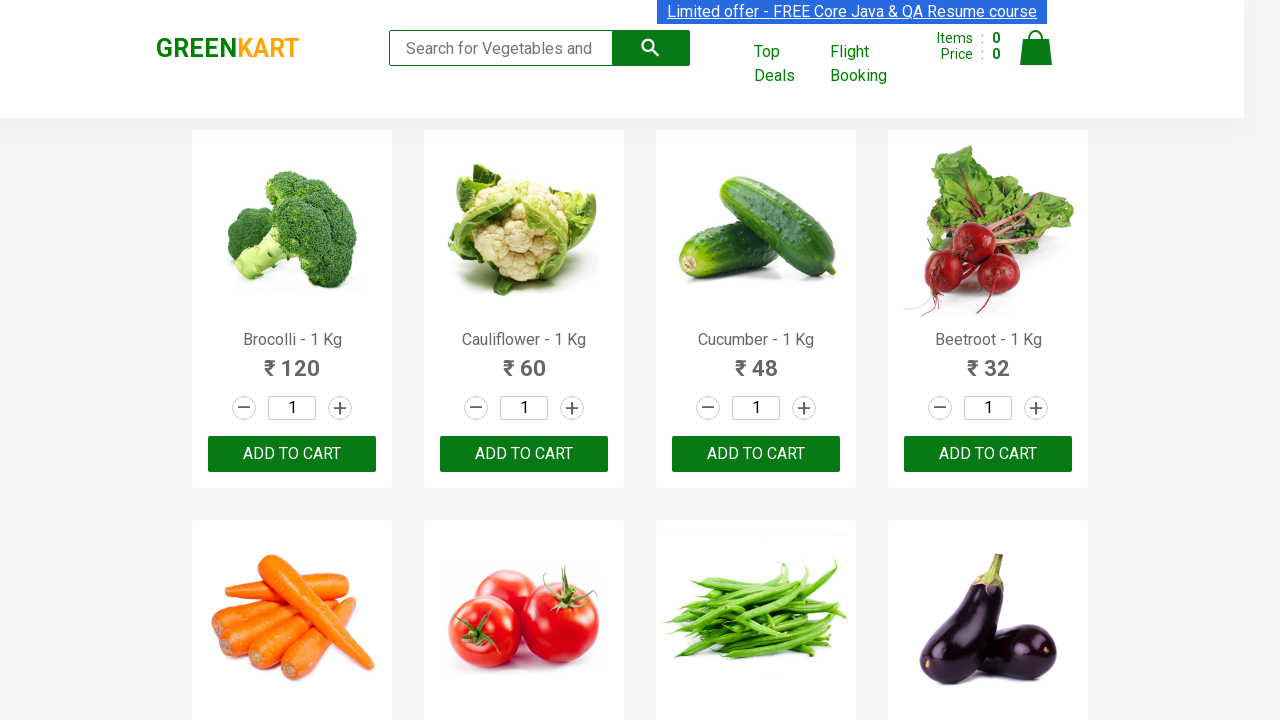

Extracted product name after trimming: Brocolli
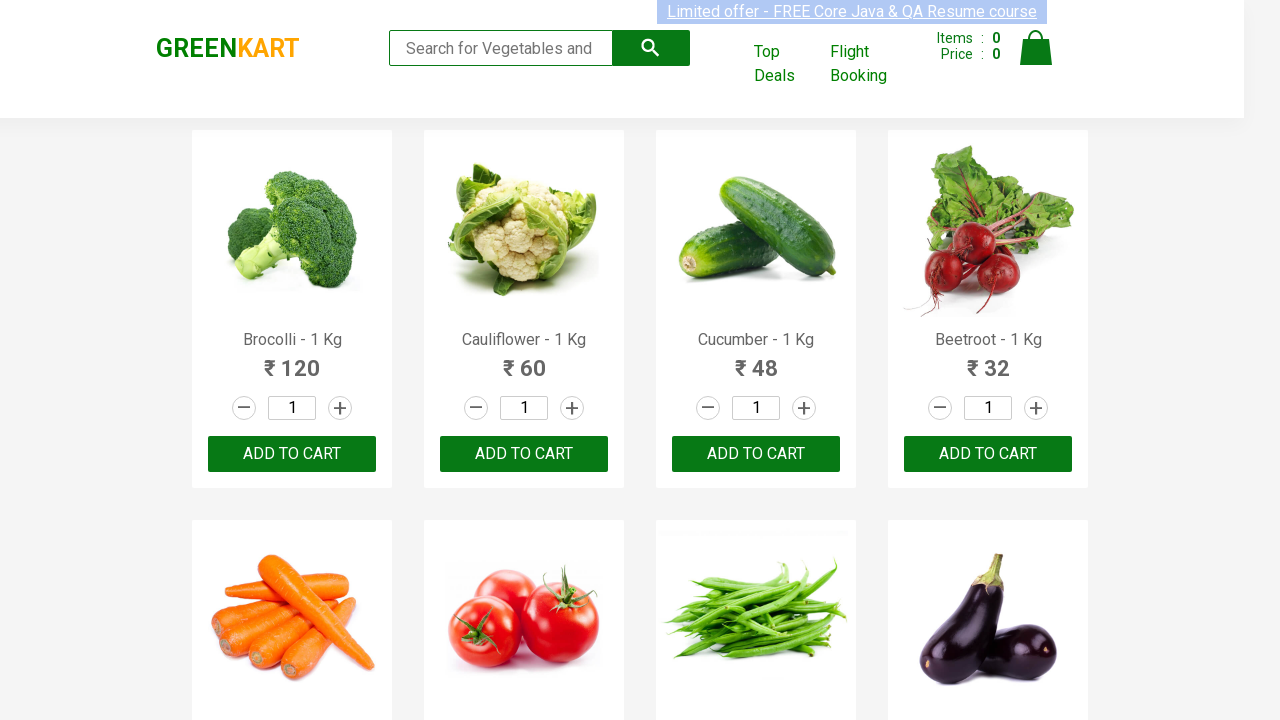

Retrieved product name: Cauliflower - 1 Kg
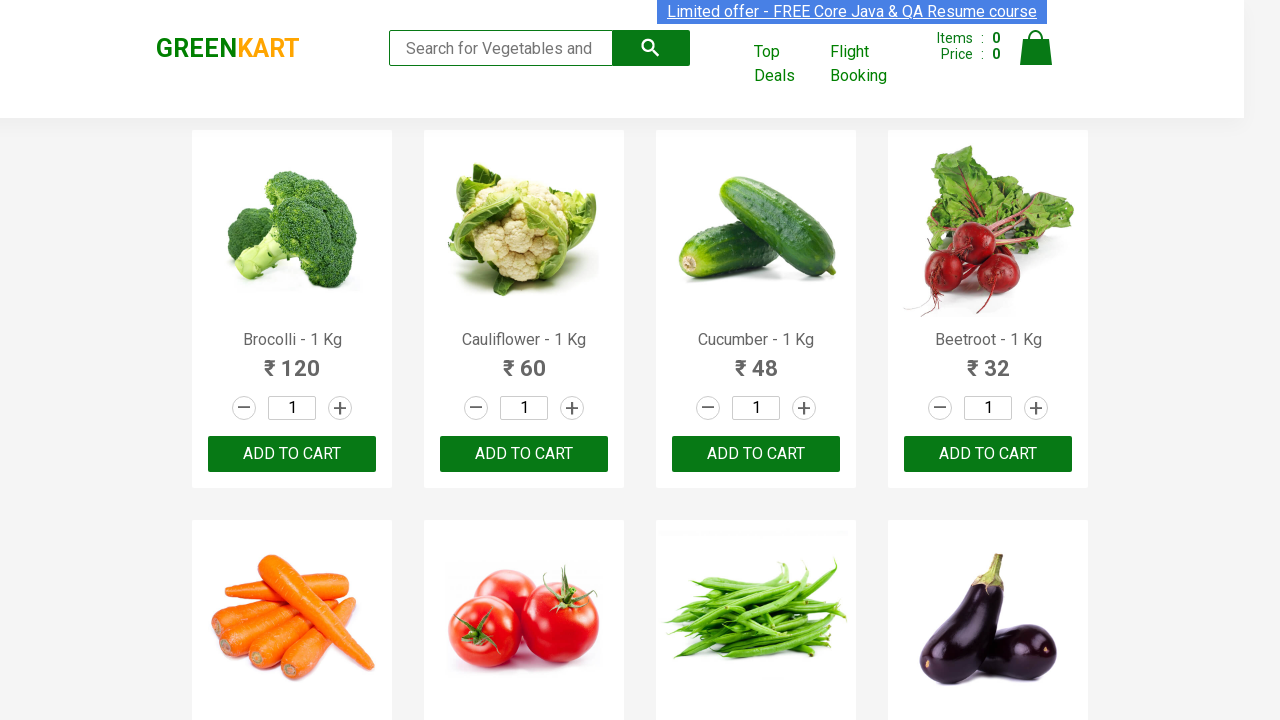

Extracted product name after trimming: Cauliflower
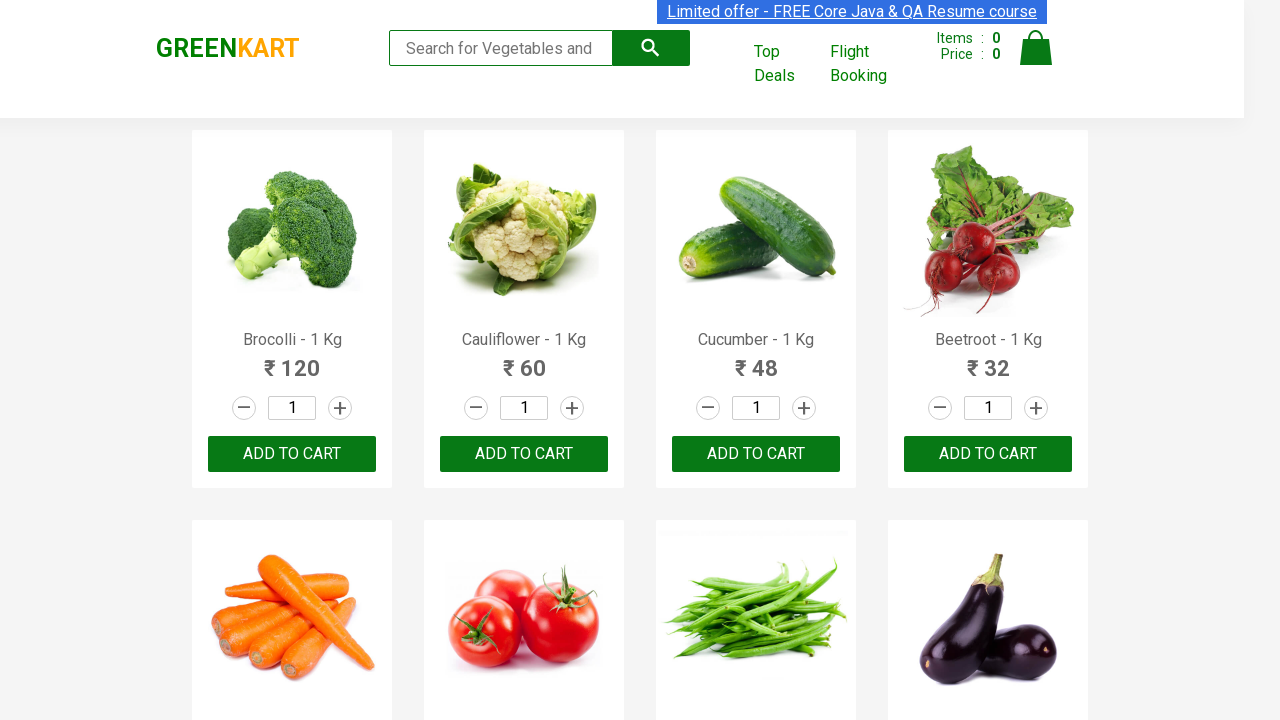

Retrieved product name: Cucumber - 1 Kg
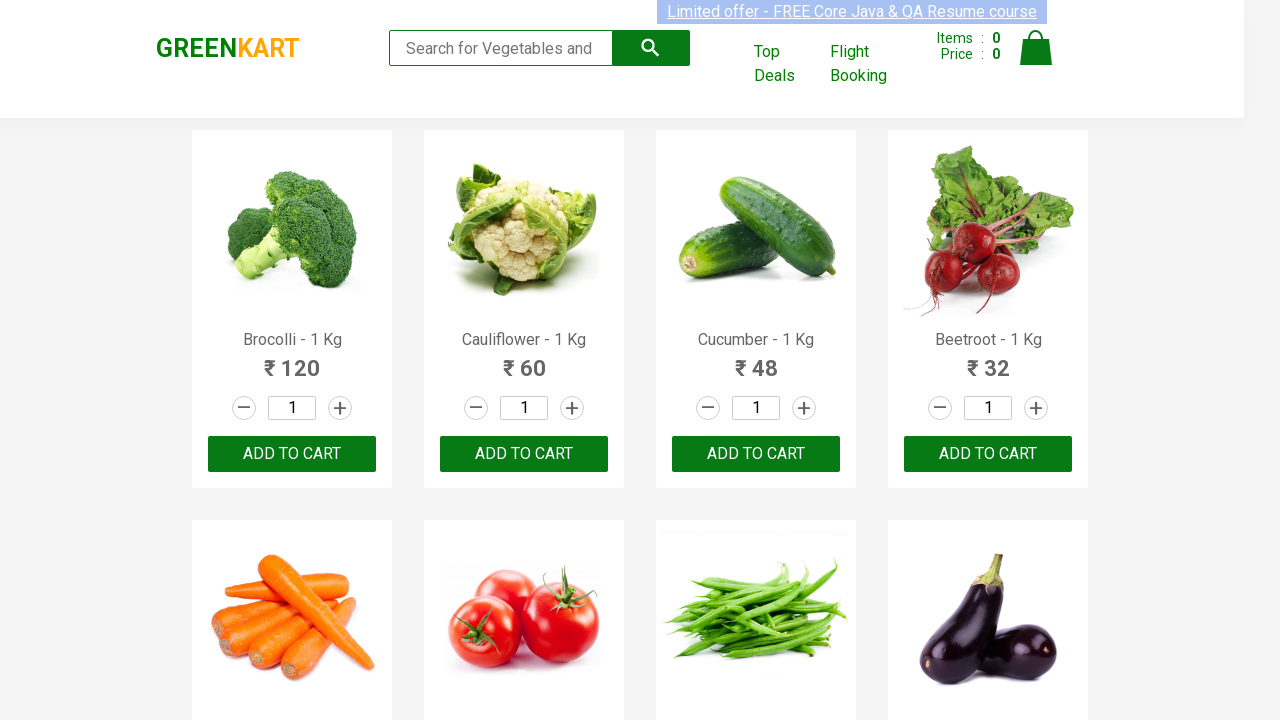

Extracted product name after trimming: Cucumber
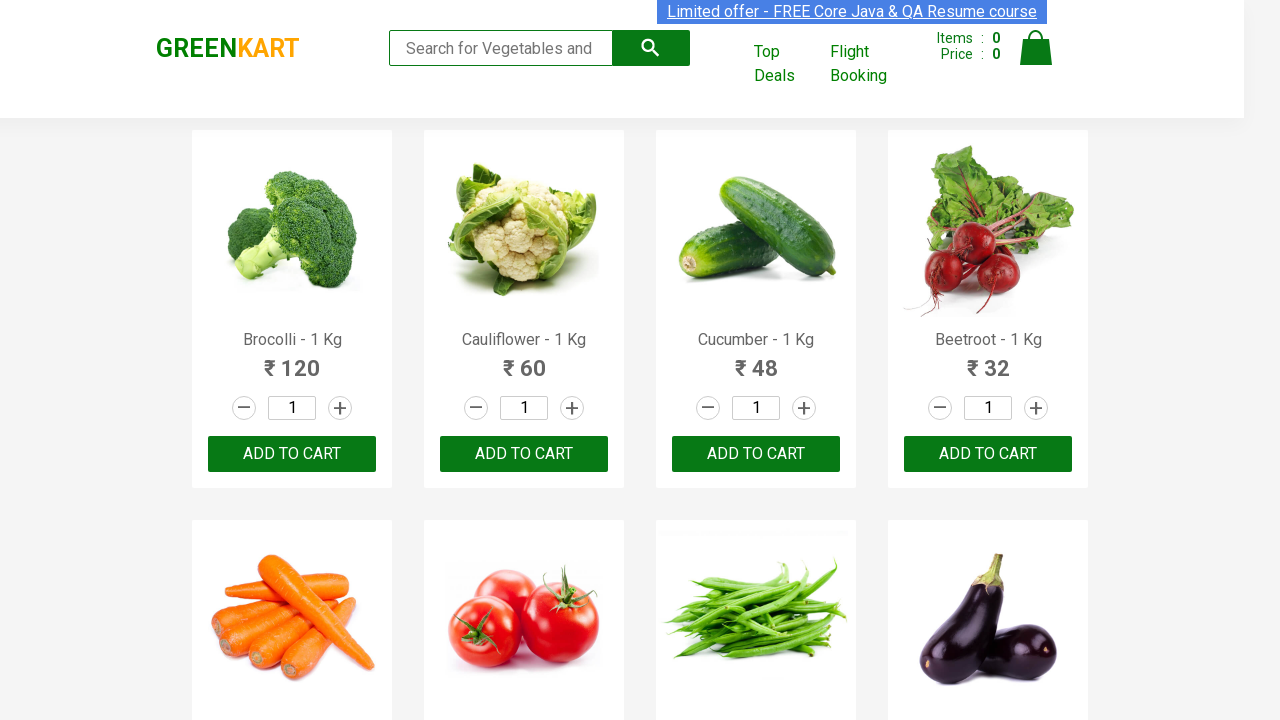

Retrieved product name: Beetroot - 1 Kg
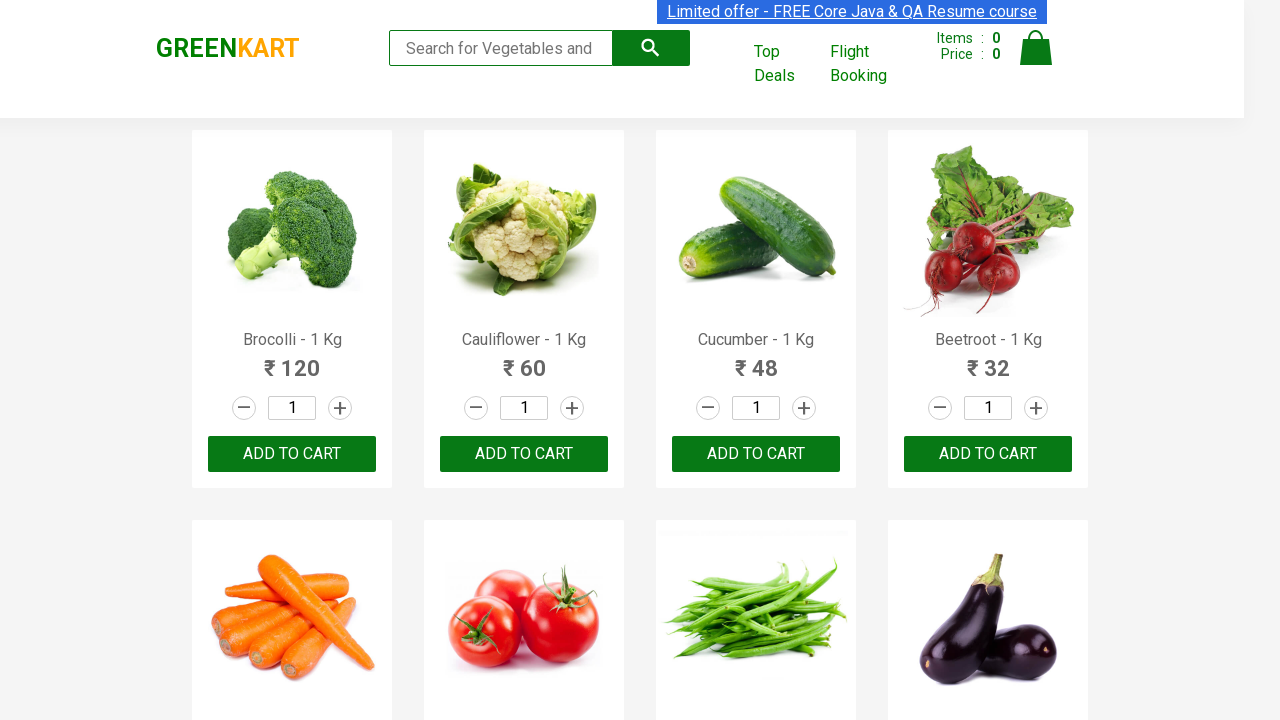

Extracted product name after trimming: Beetroot
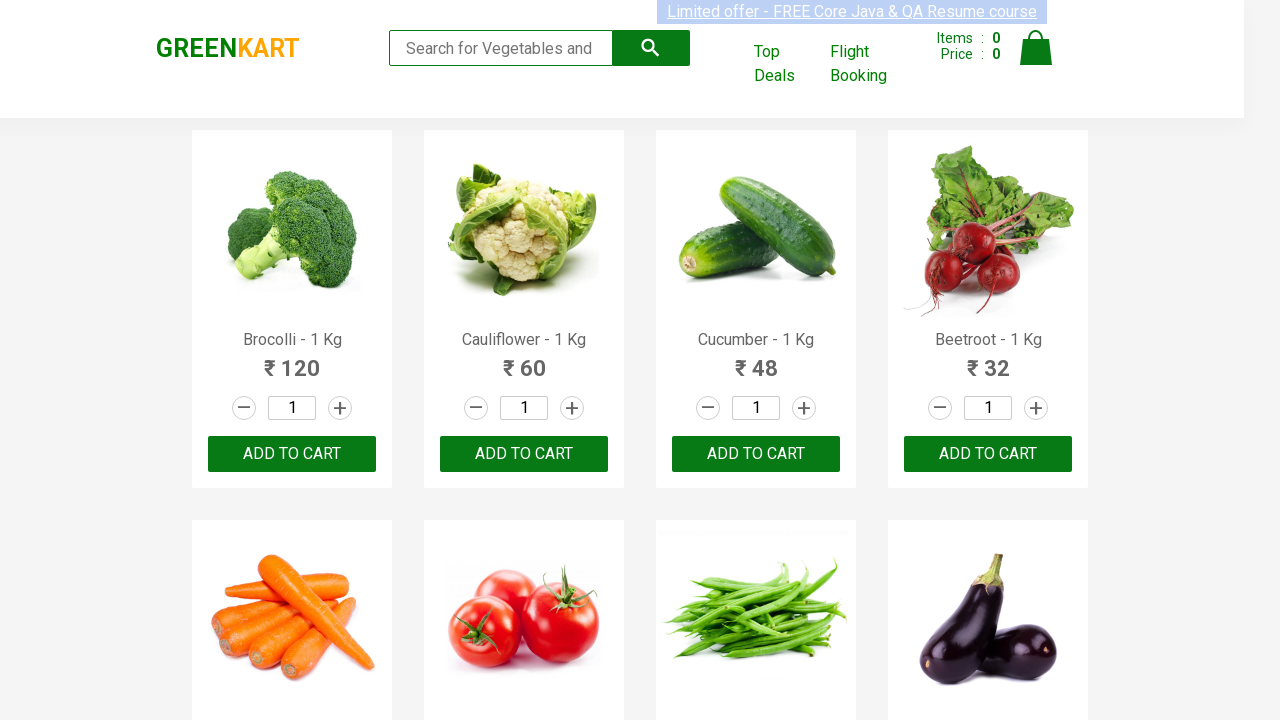

Clicked ADD TO CART button for Beetroot
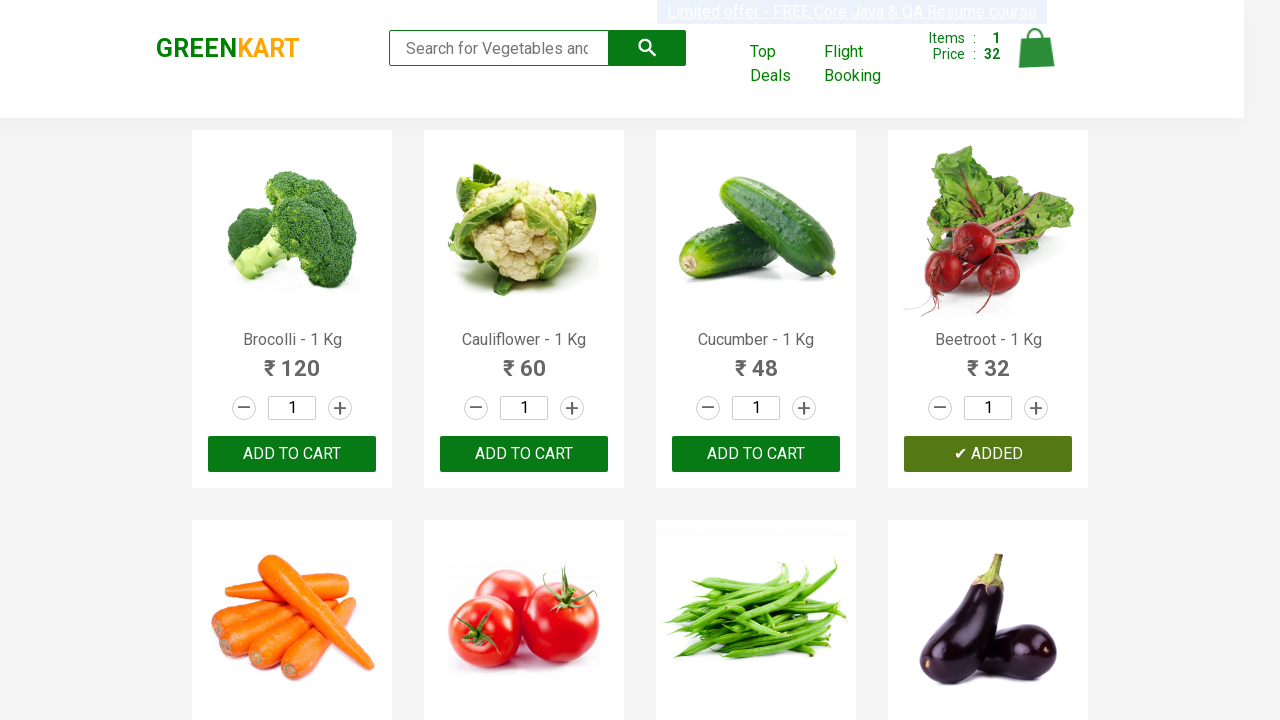

Retrieved product name: Carrot - 1 Kg
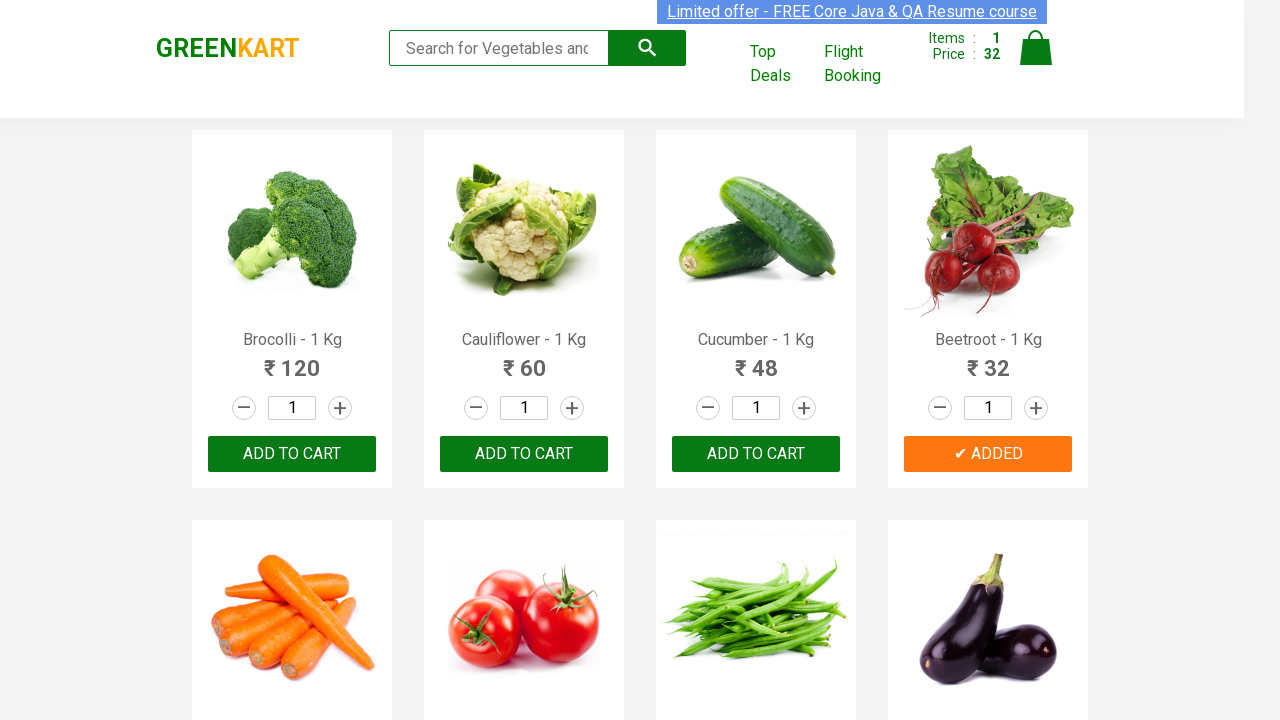

Extracted product name after trimming: Carrot
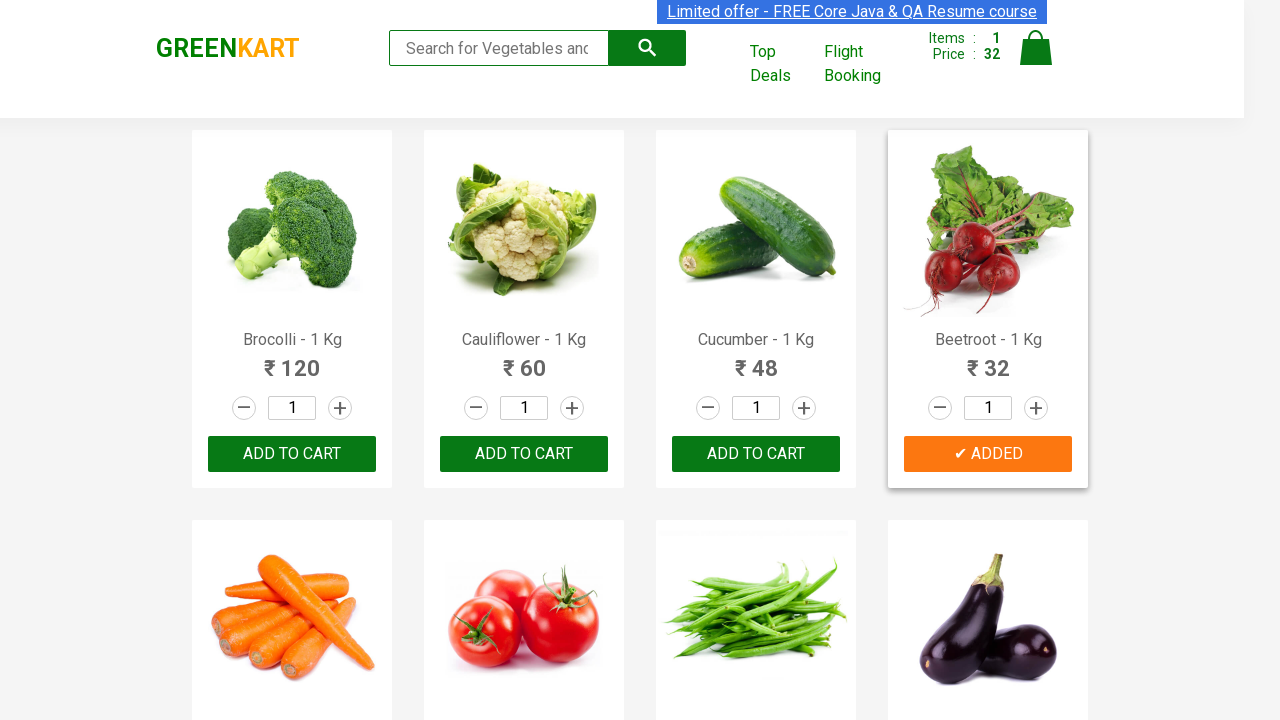

Retrieved product name: Tomato - 1 Kg
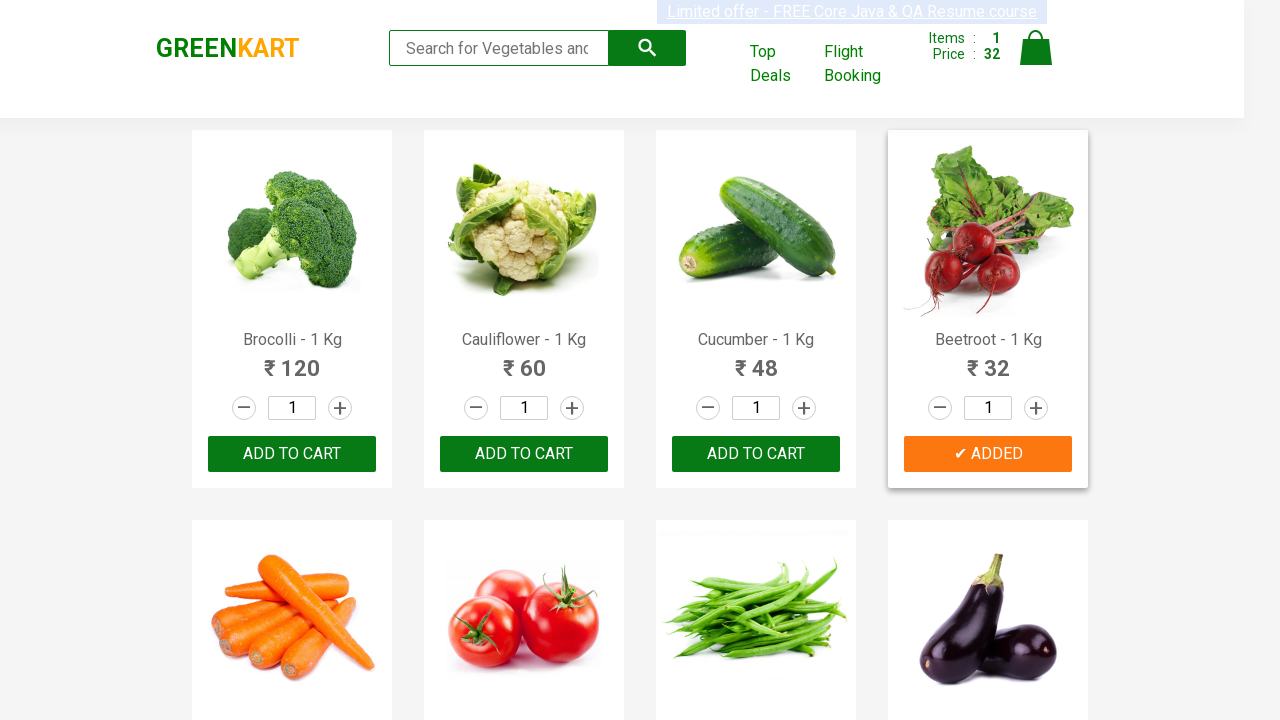

Extracted product name after trimming: Tomato
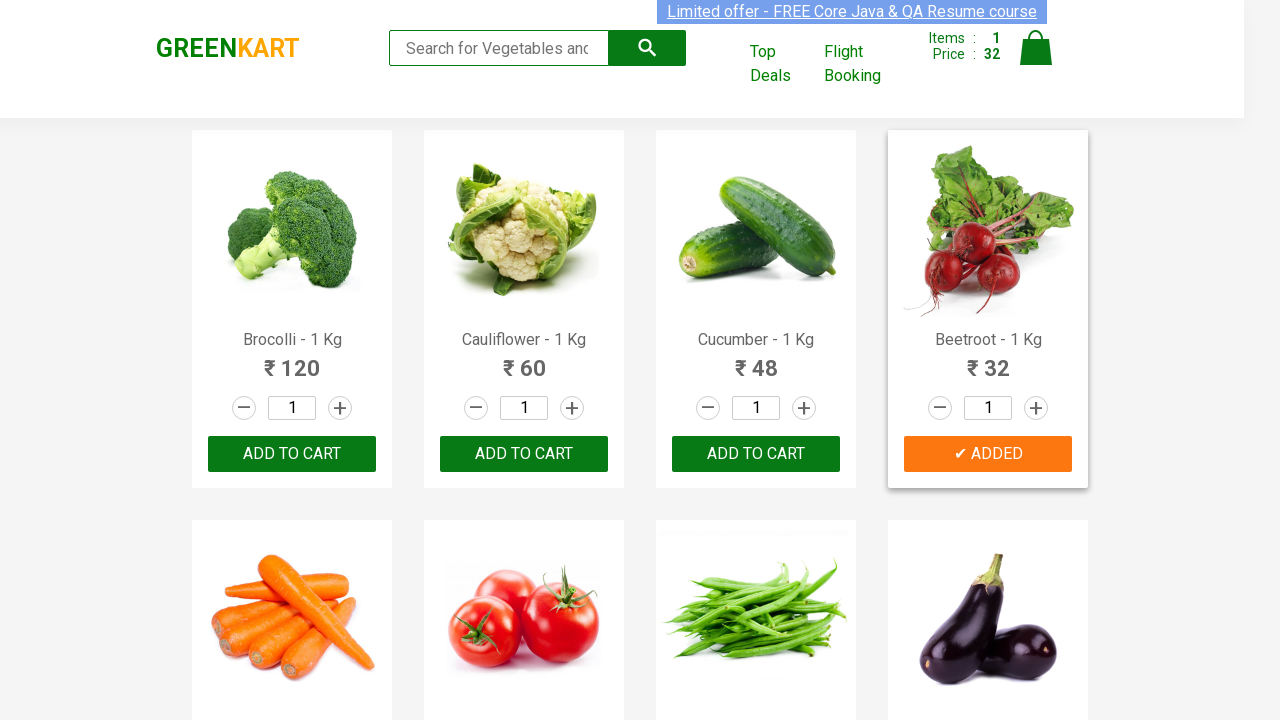

Clicked ADD TO CART button for Tomato
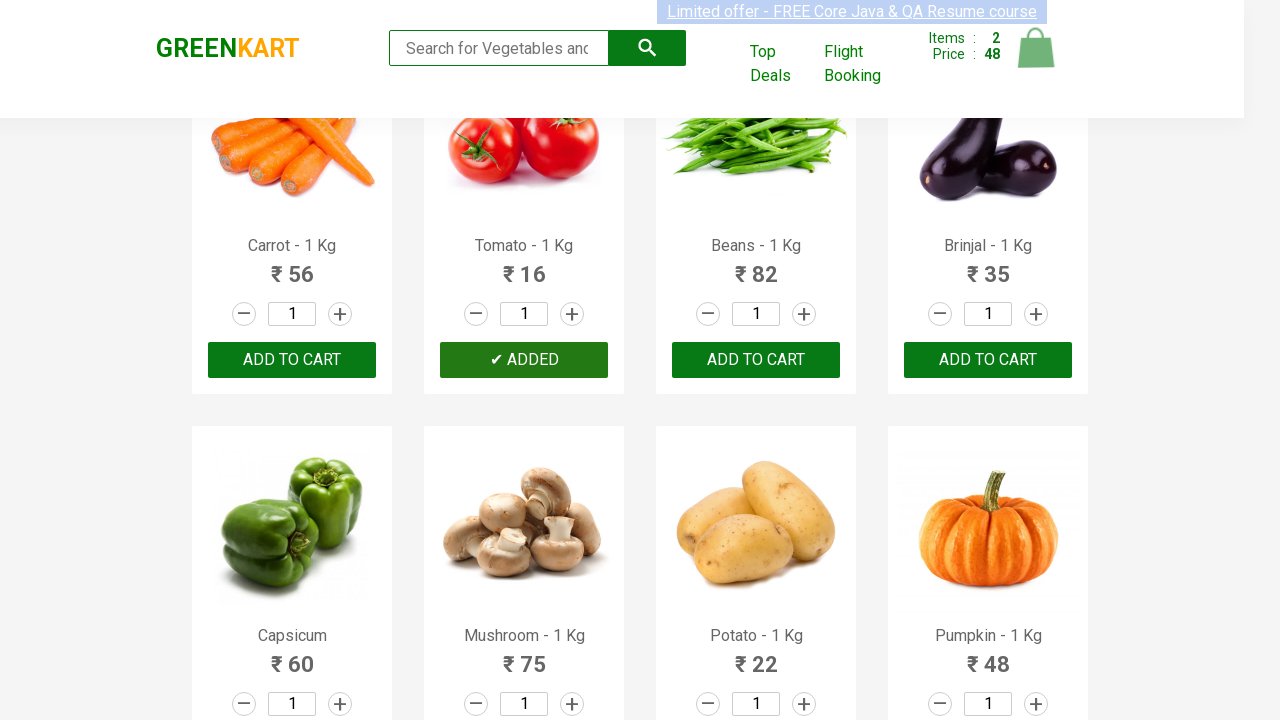

Retrieved product name: Beans - 1 Kg
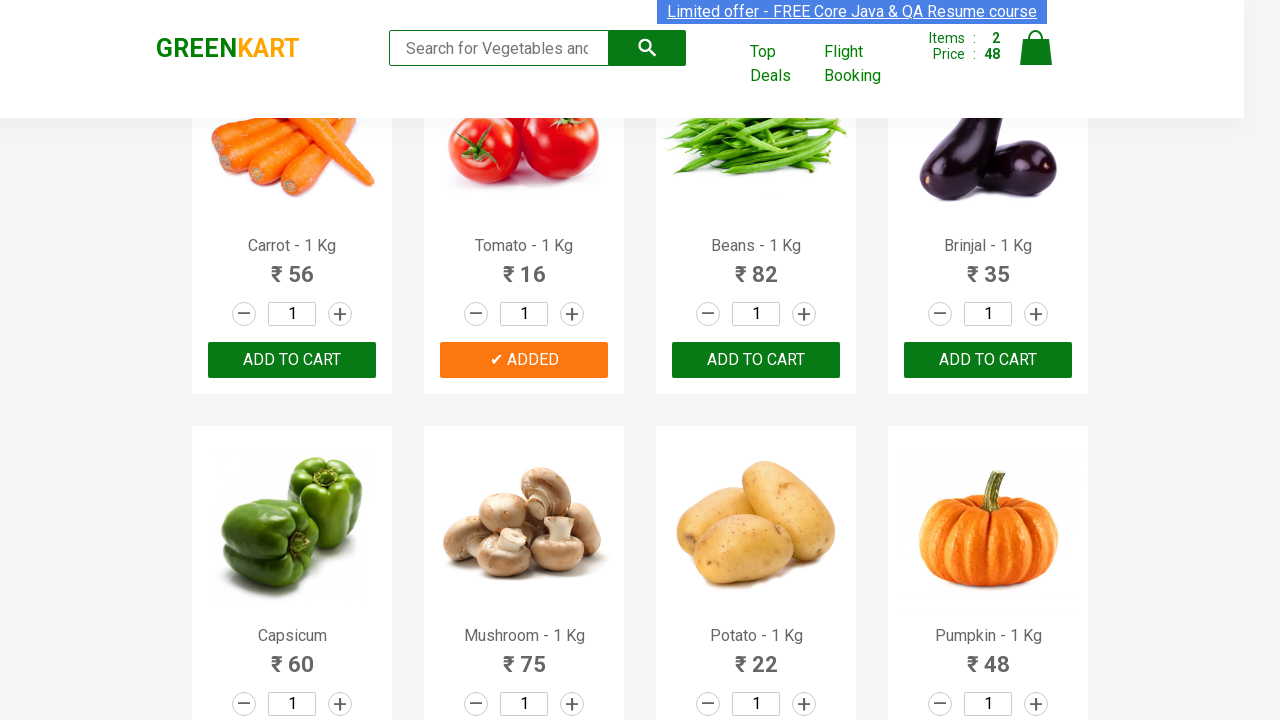

Extracted product name after trimming: Beans
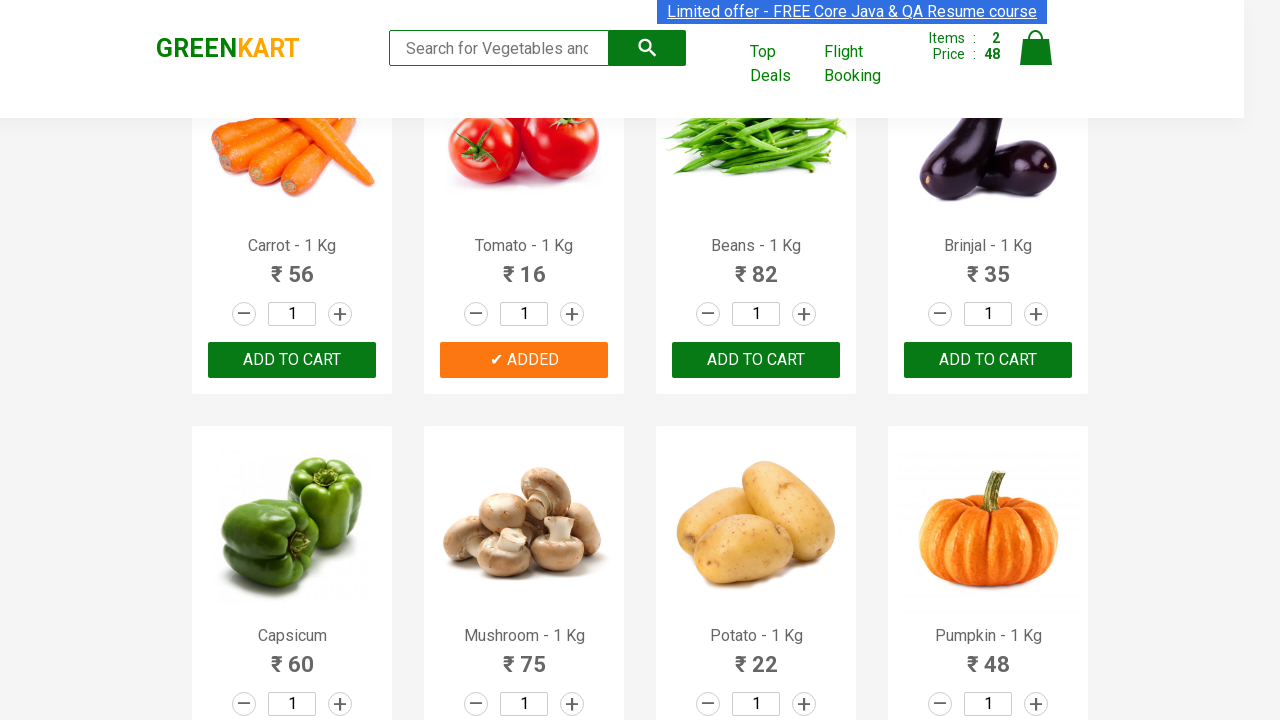

Retrieved product name: Brinjal - 1 Kg
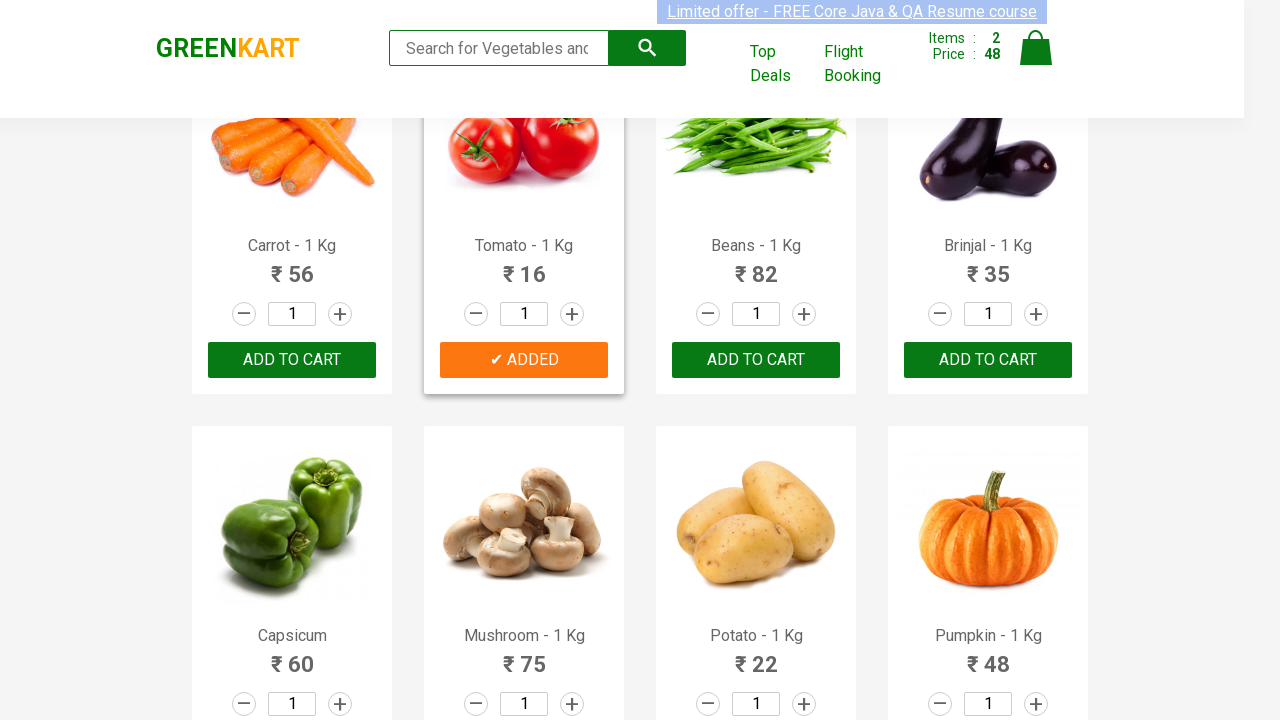

Extracted product name after trimming: Brinjal
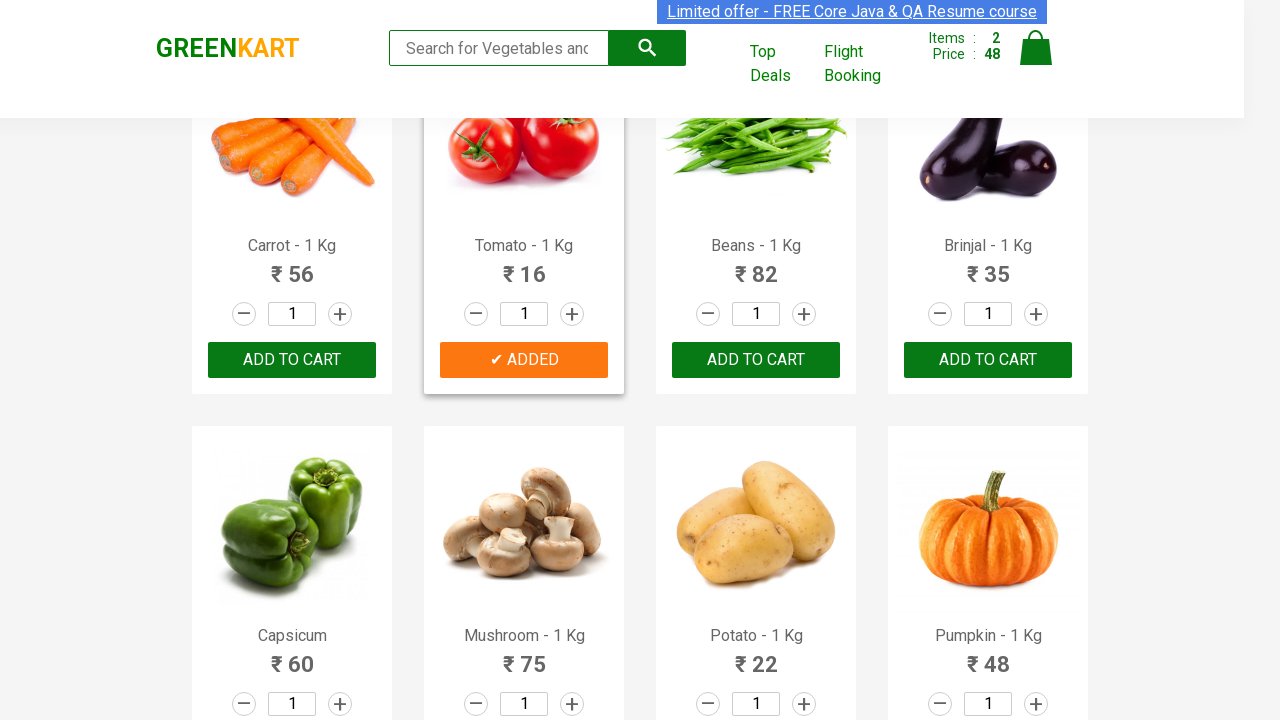

Retrieved product name: Capsicum
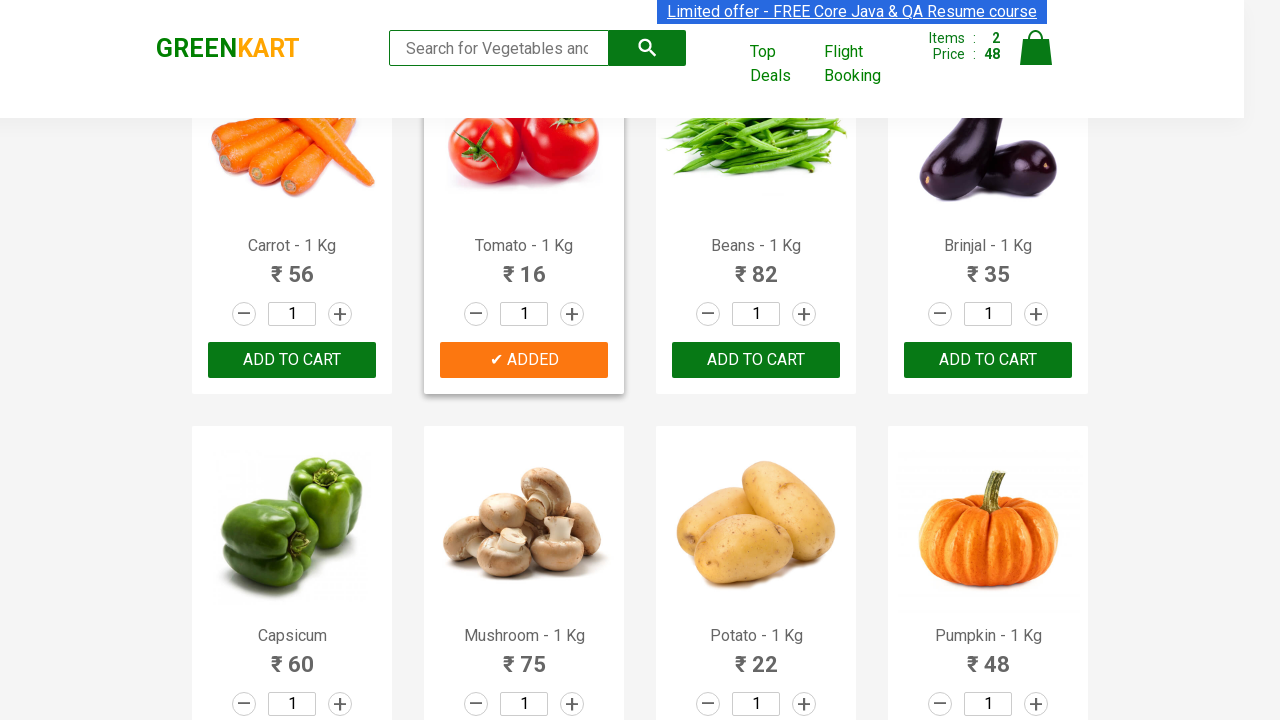

Extracted product name after trimming: Capsicum
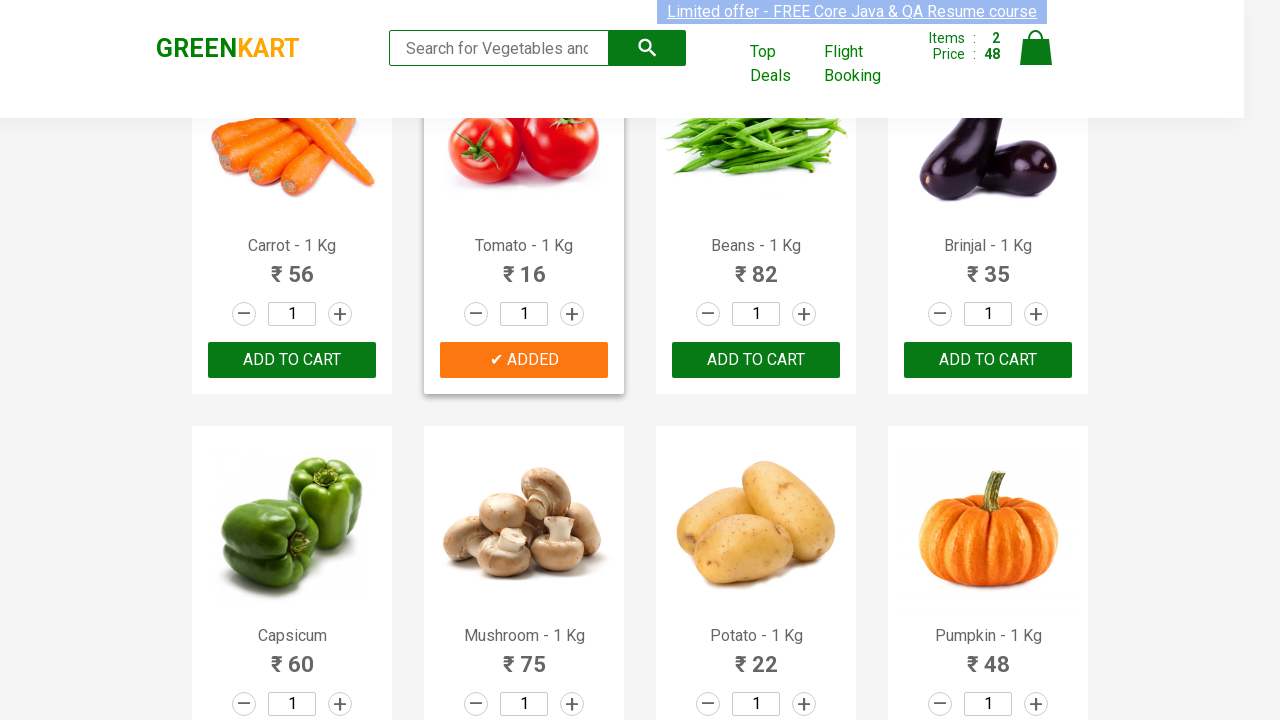

Clicked ADD TO CART button for Capsicum
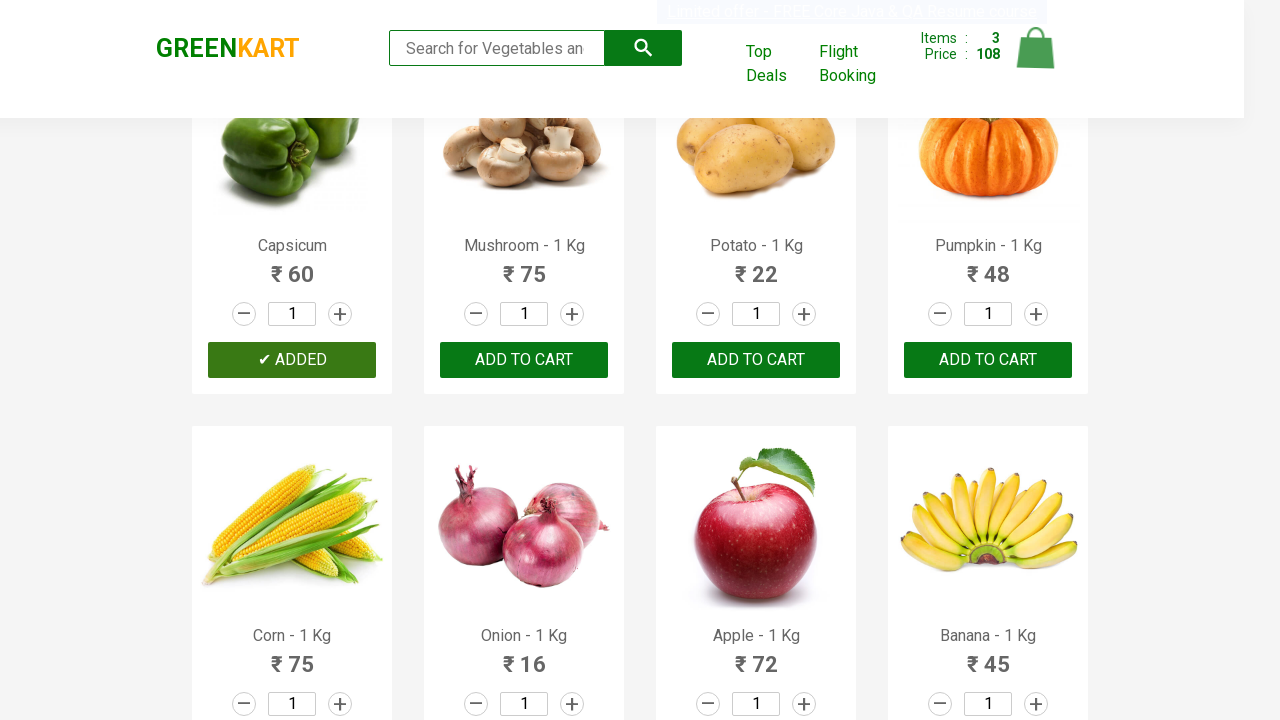

Successfully added all 3 items to cart (Beetroot, Tomato, Capsicum)
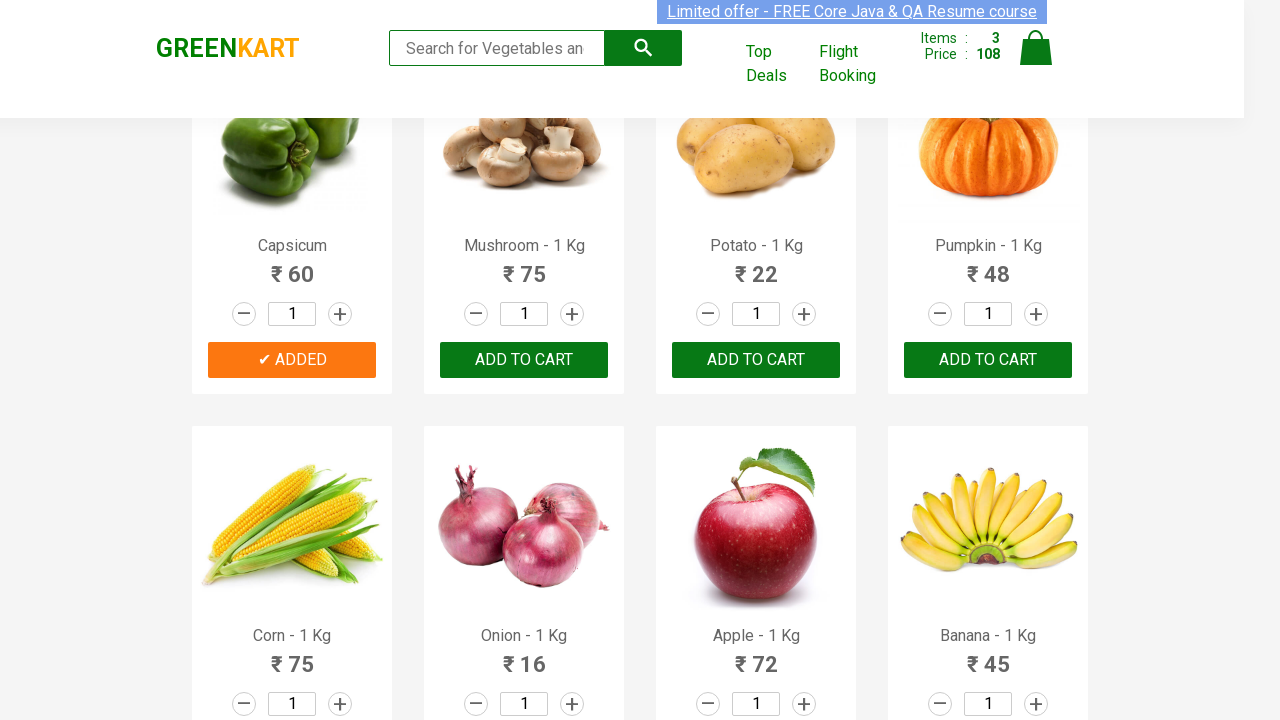

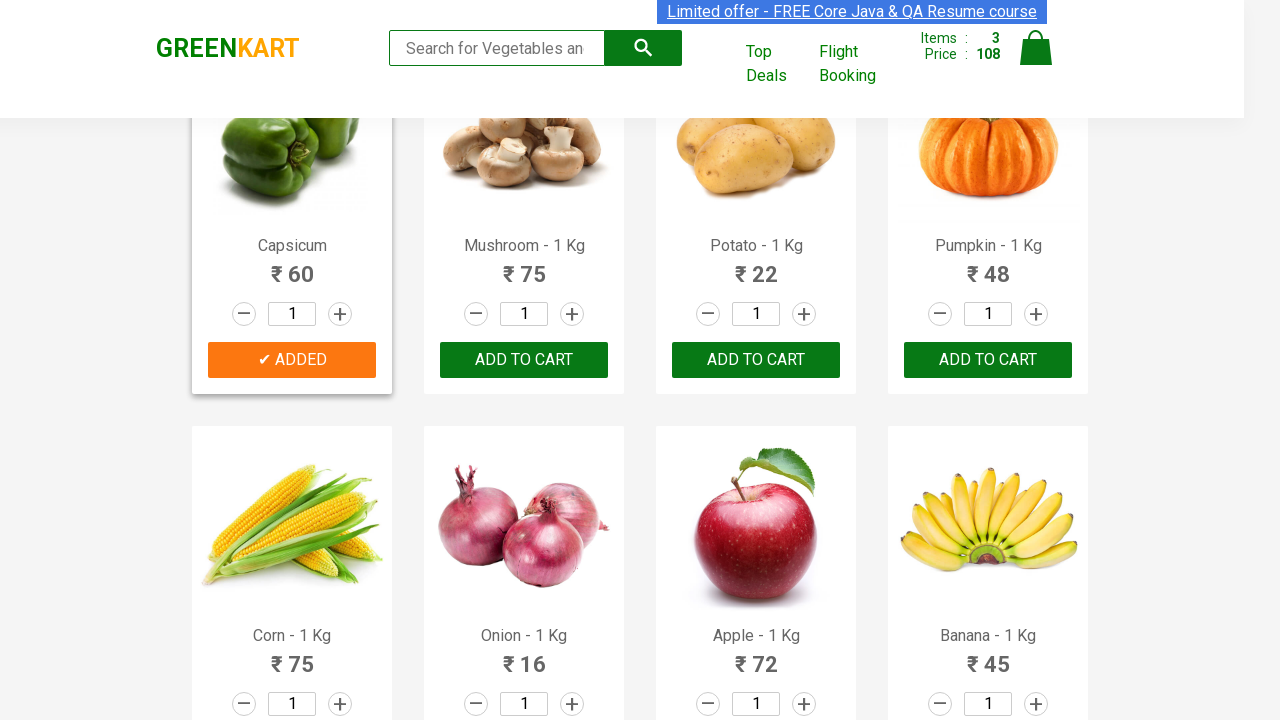